Opens a modal to add a new record to a web table and fills in all required fields

Starting URL: https://demoqa.com/webtables

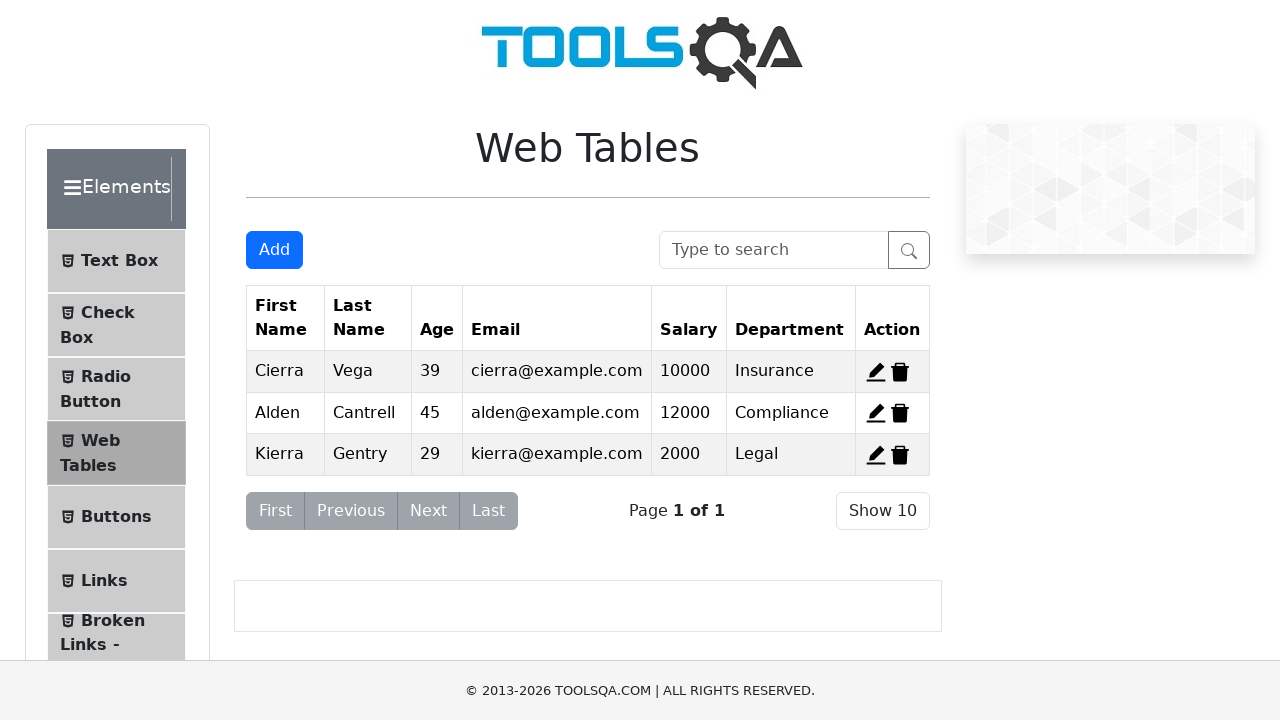

Clicked Add button to open new record form at (274, 250) on #addNewRecordButton
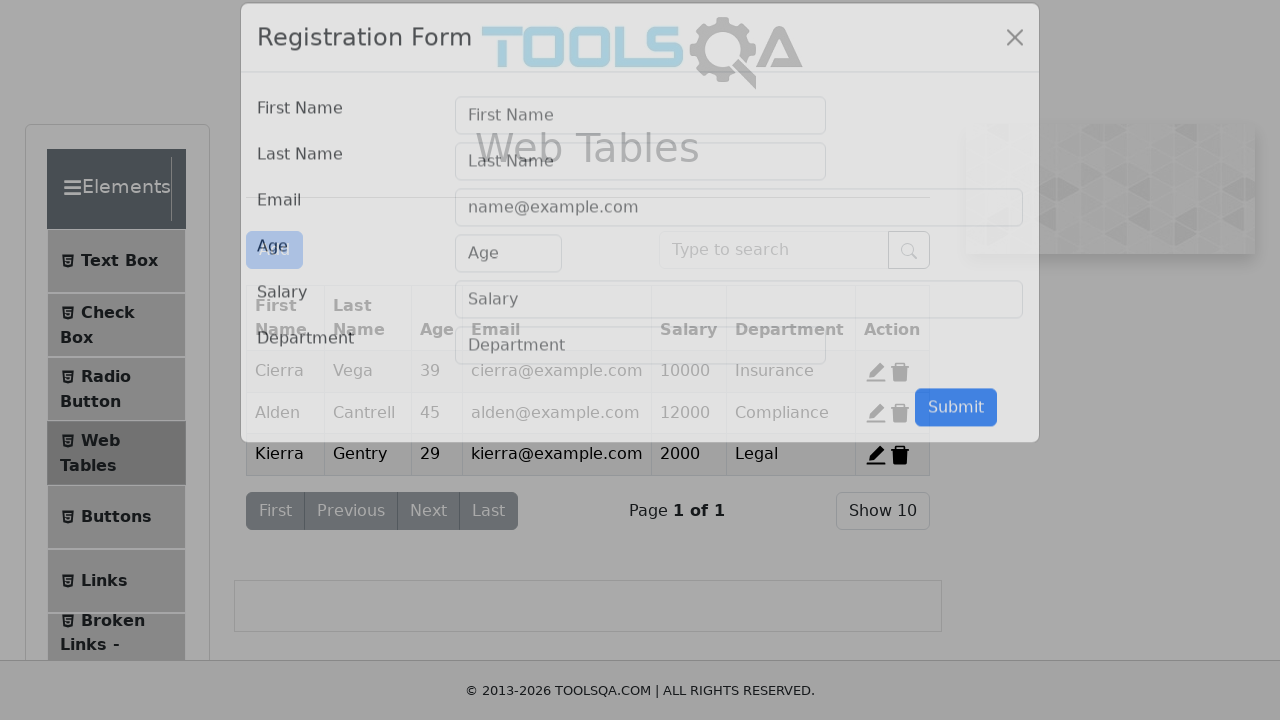

Filled first name field with 'Nurba' on #firstName
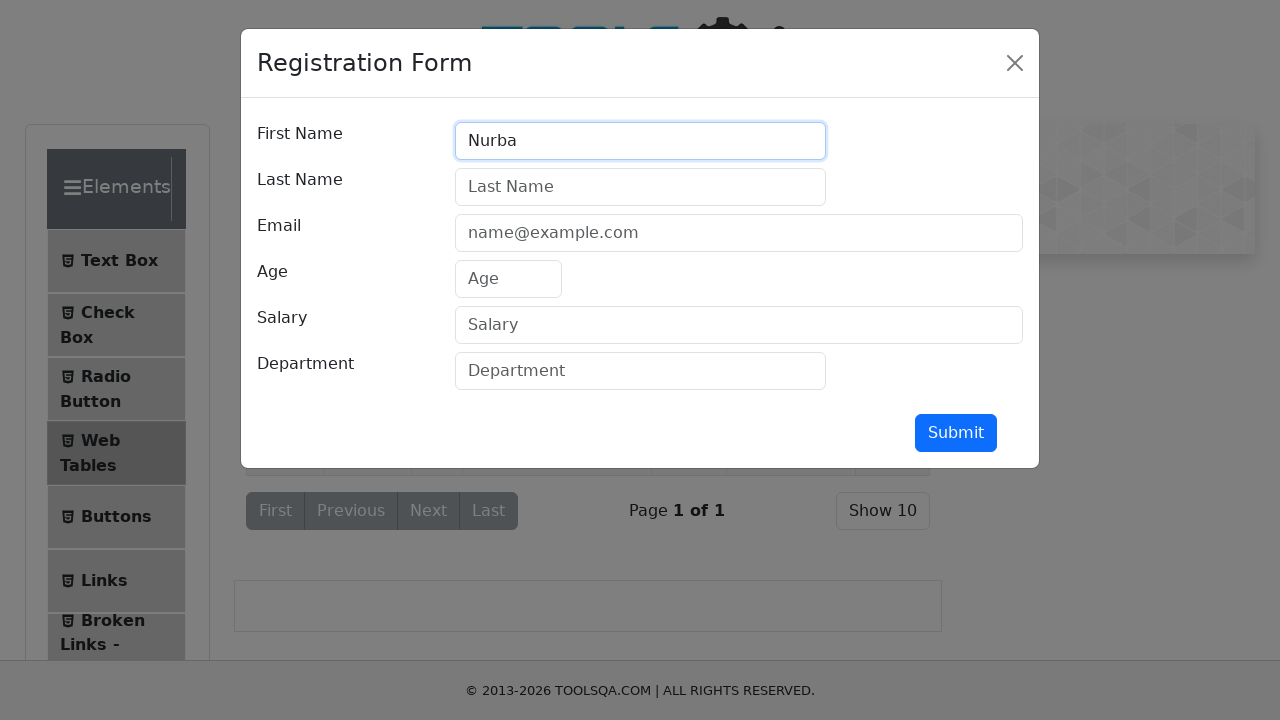

Filled last name field with 'Nurbovich' on #lastName
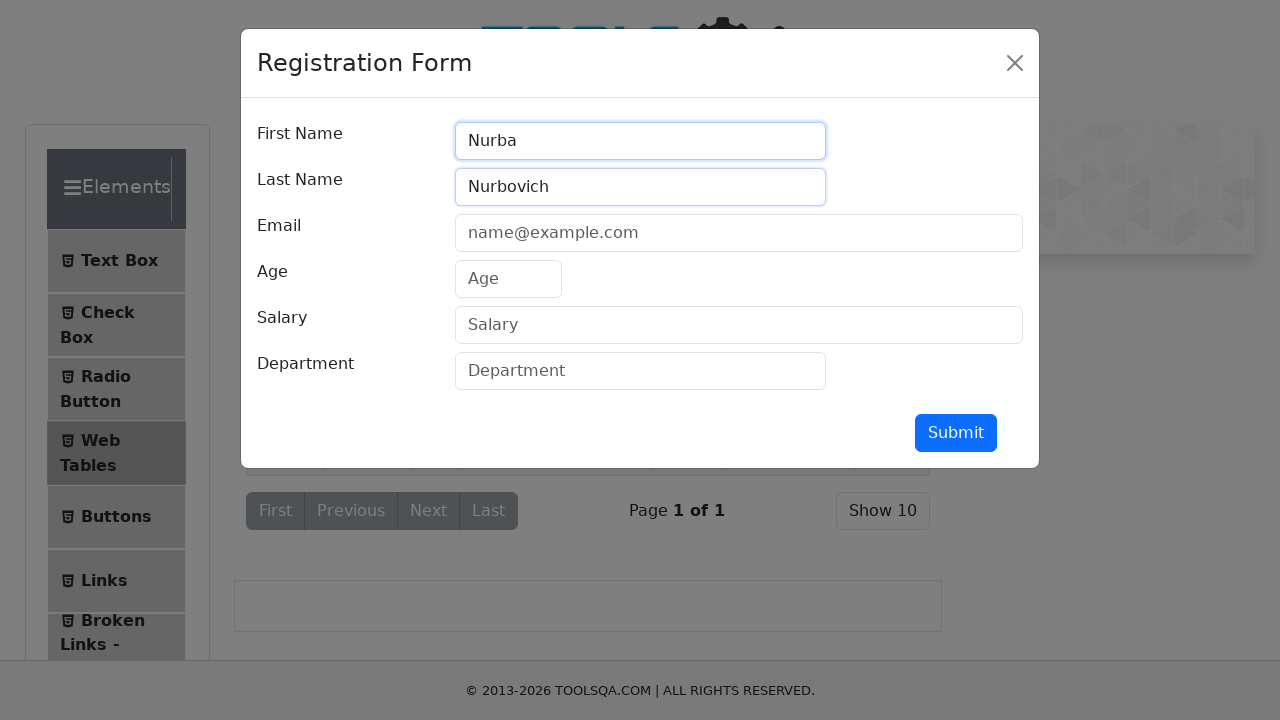

Filled email field with 'user123@mail.com' on #userEmail
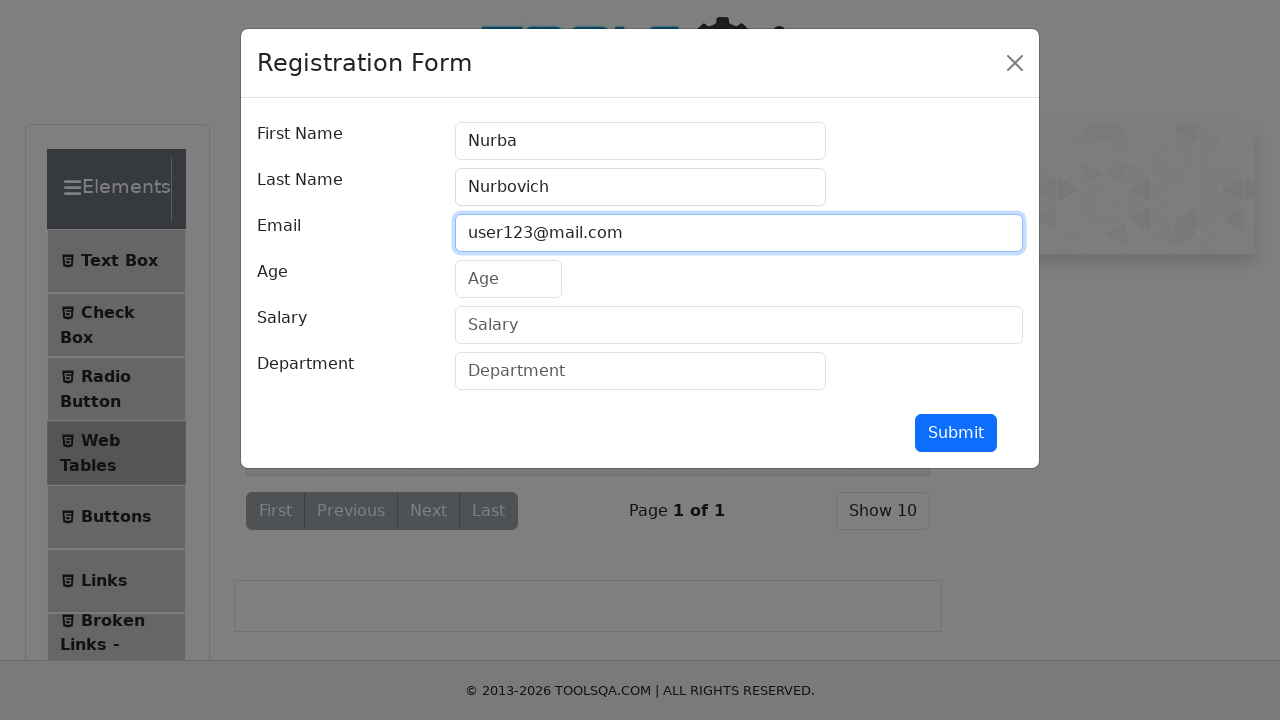

Filled age field with '28' on #age
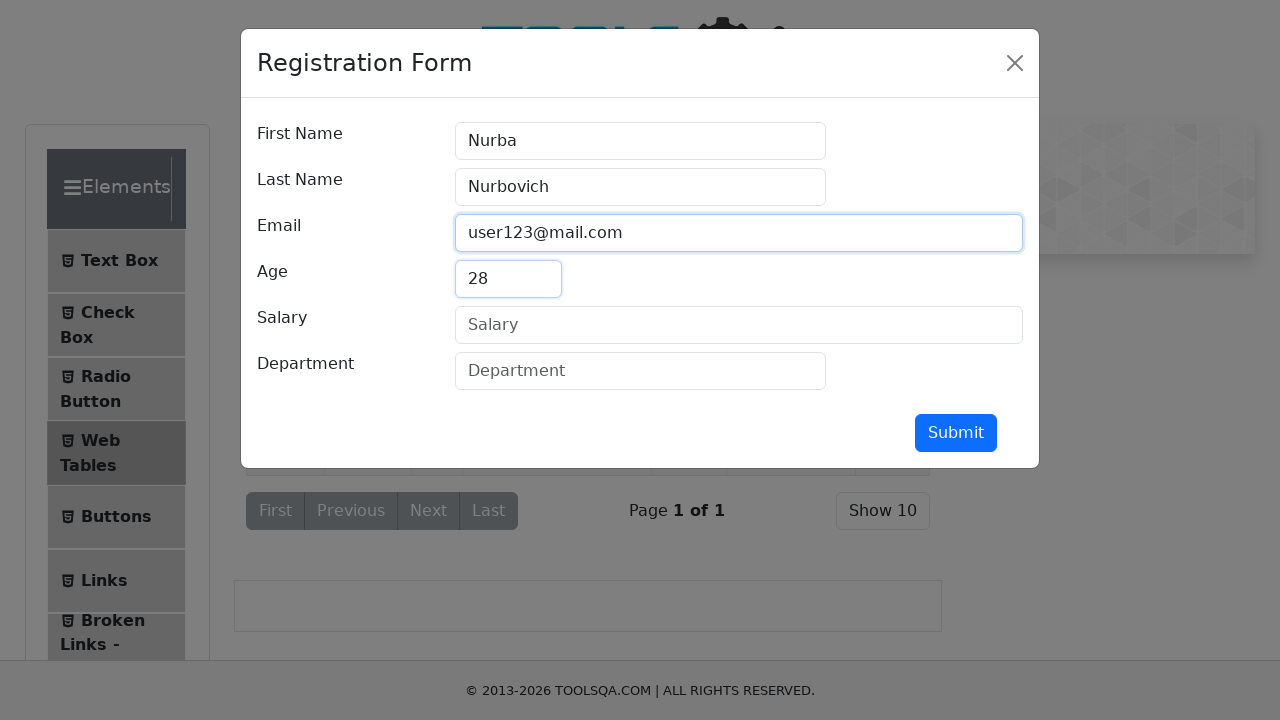

Filled salary field with '2000' on #salary
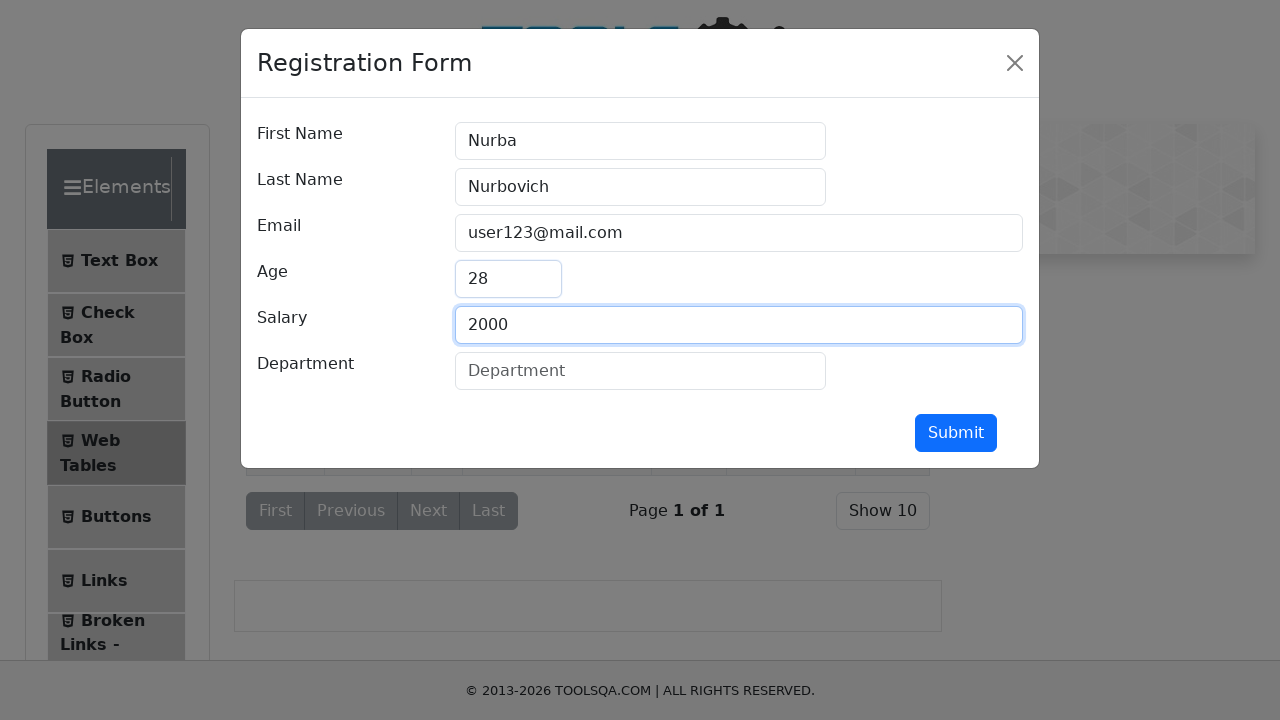

Filled department field with 'Admin' on #department
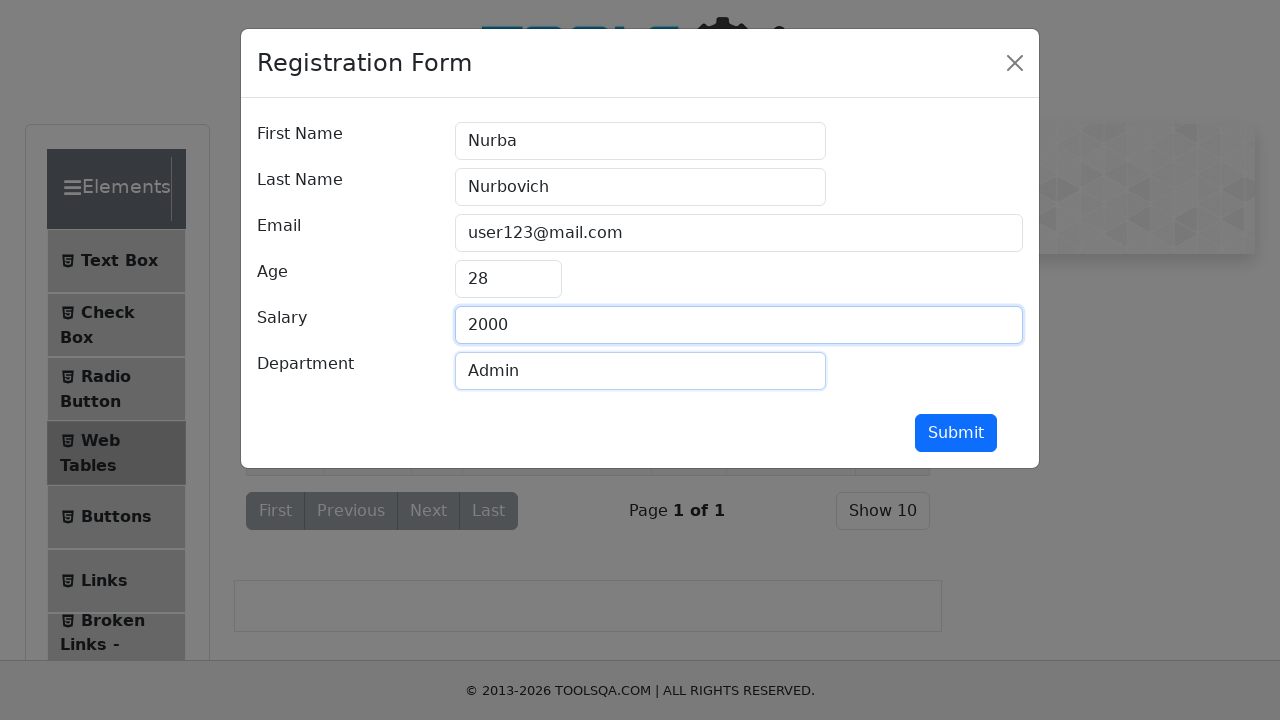

Clicked submit button to add new record to web table at (956, 433) on #submit
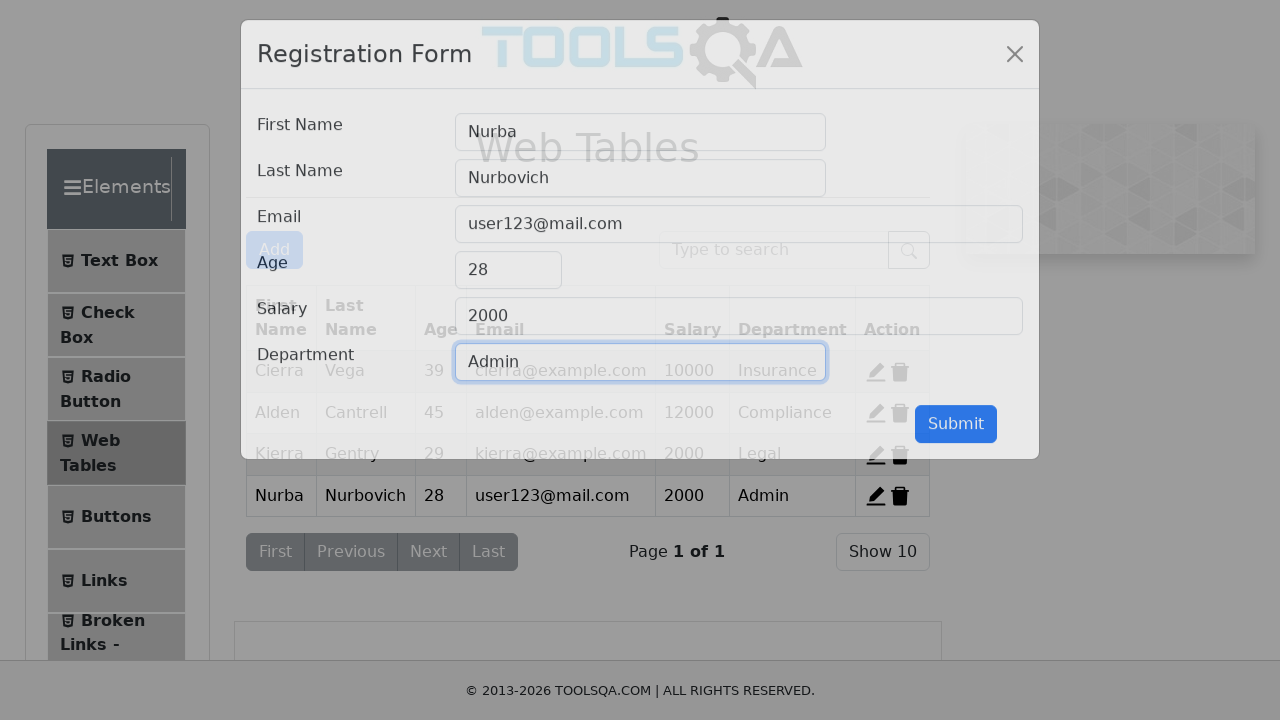

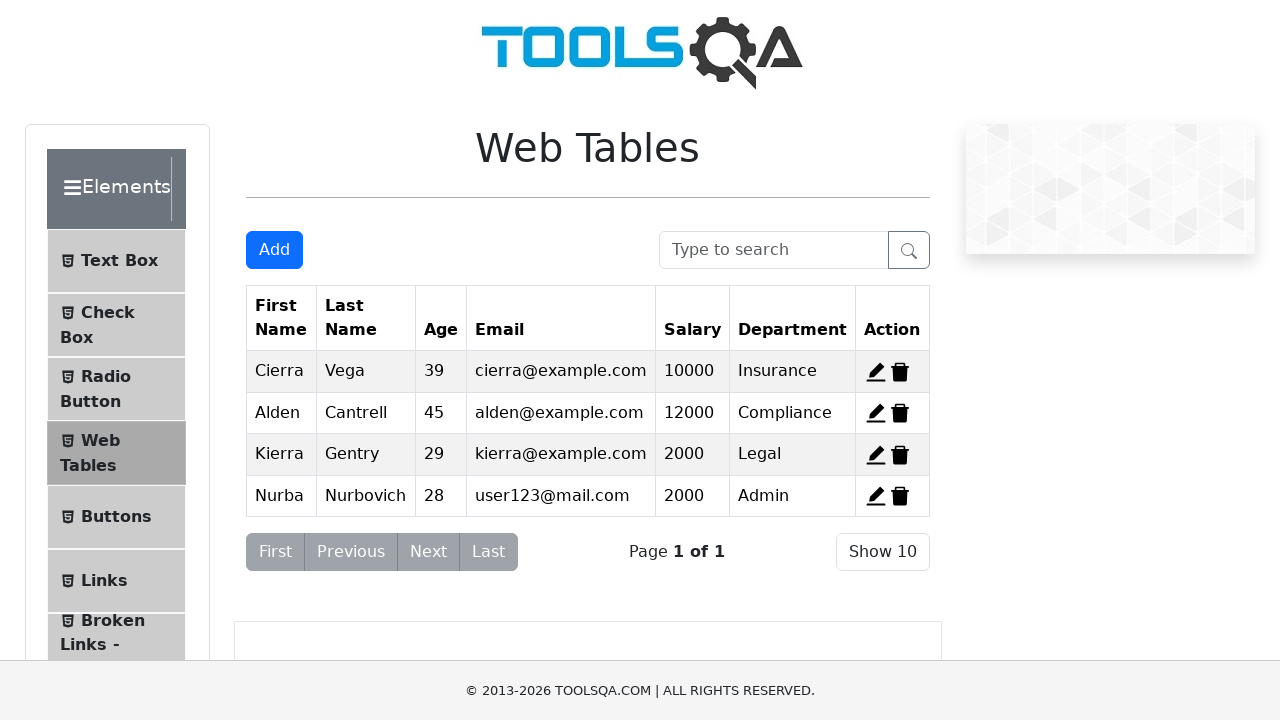